Tests the order status lookup feature by entering an invalid order number and verifying that a "not found" image is displayed

Starting URL: https://qa-scooter.praktikum-services.ru/

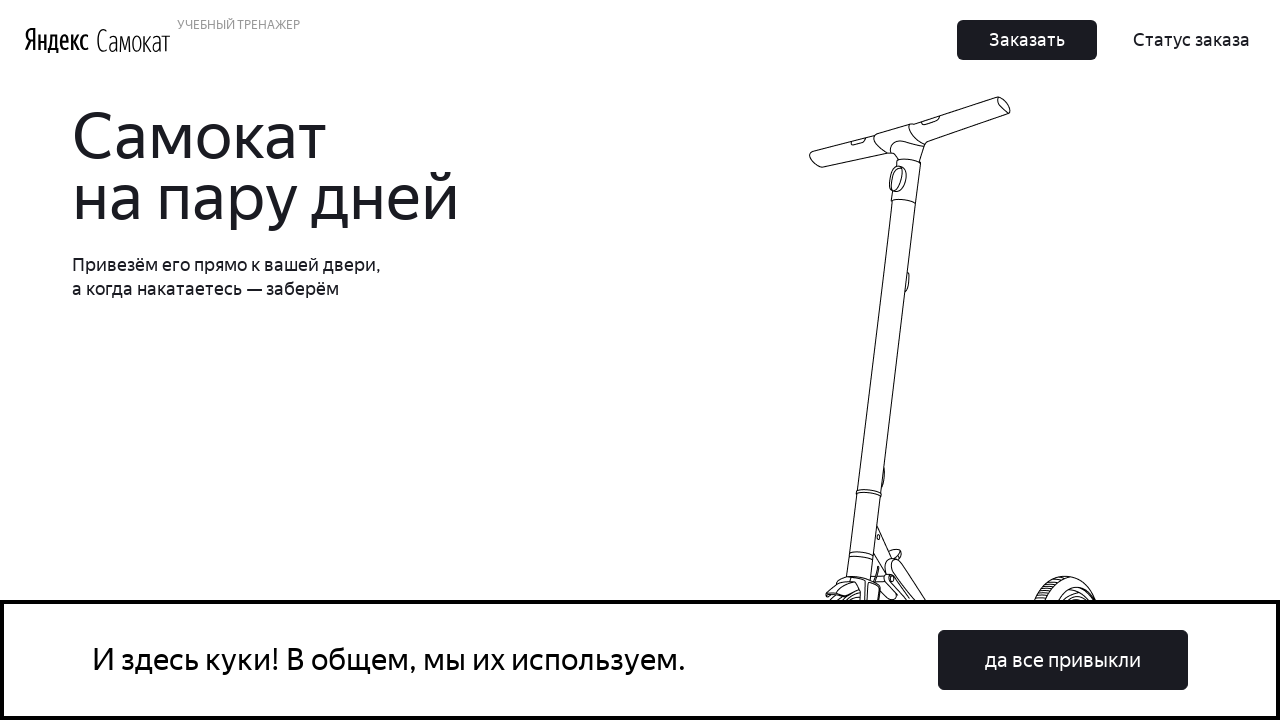

Clicked on Order Status button at (1192, 40) on text=Статус заказа
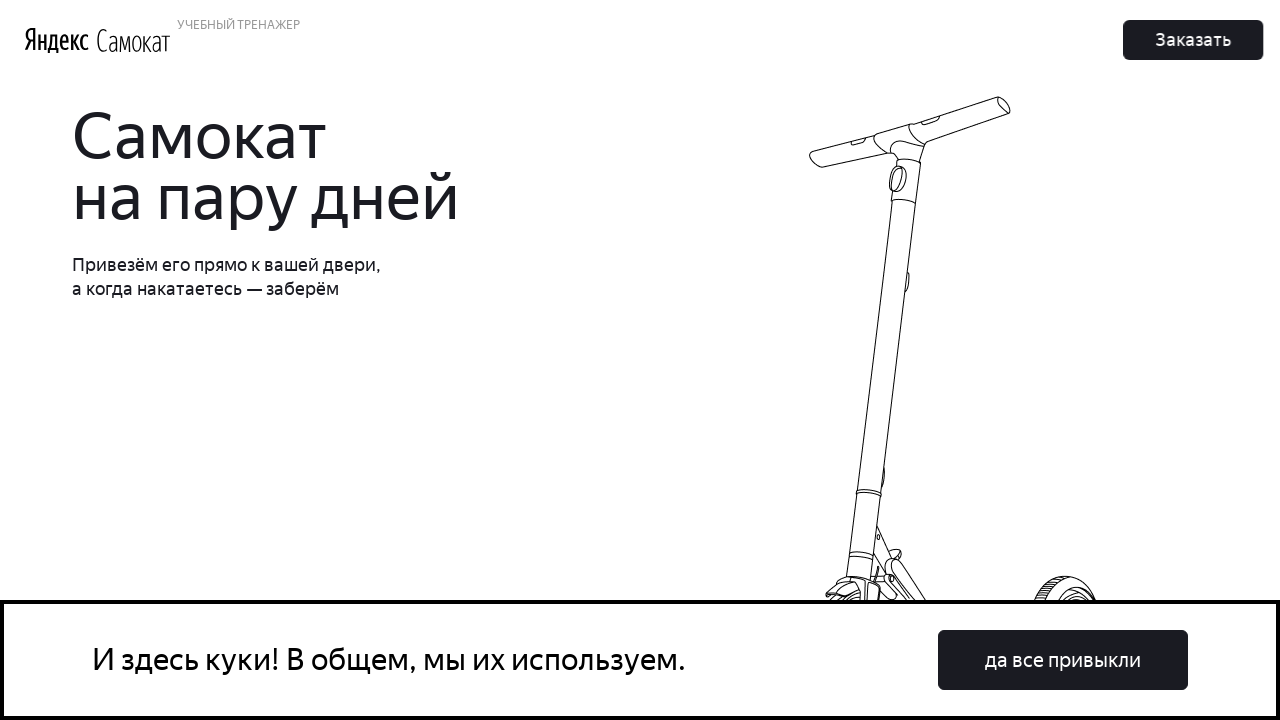

Entered invalid order number '84720384' in the order number field on input[placeholder*='номер']
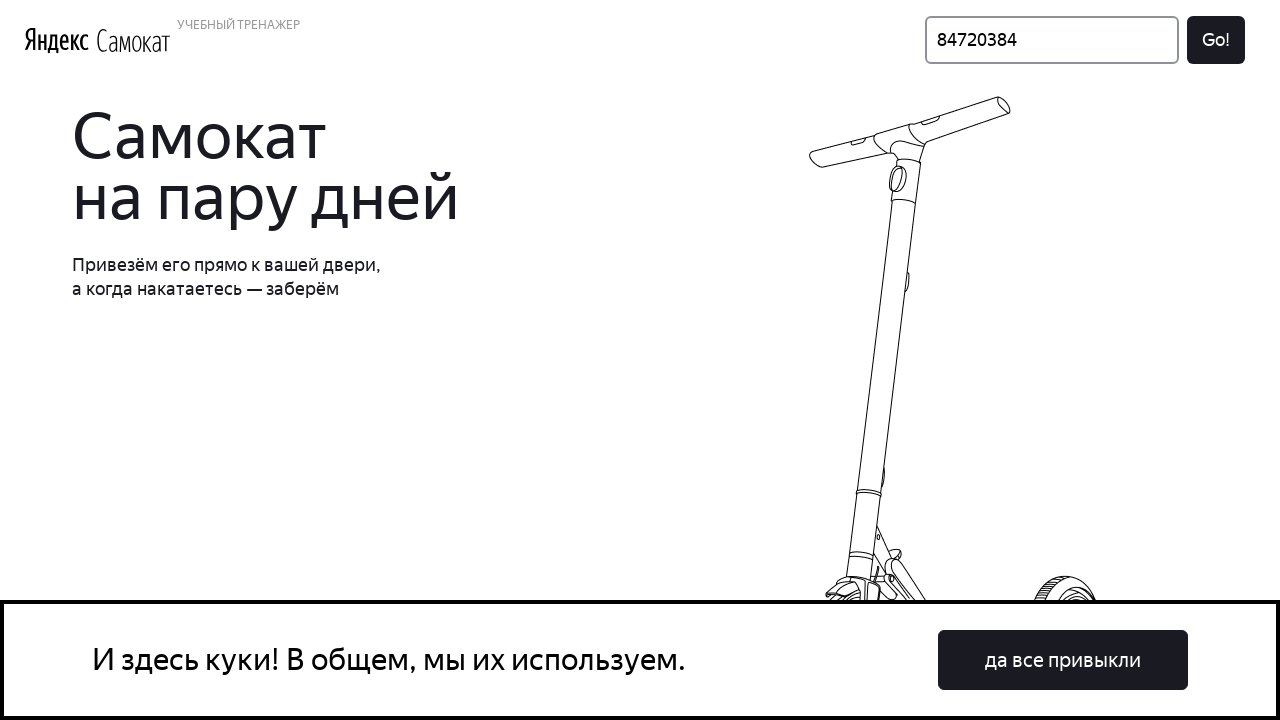

Clicked the Go button to search for order at (1216, 40) on button:has-text('Go')
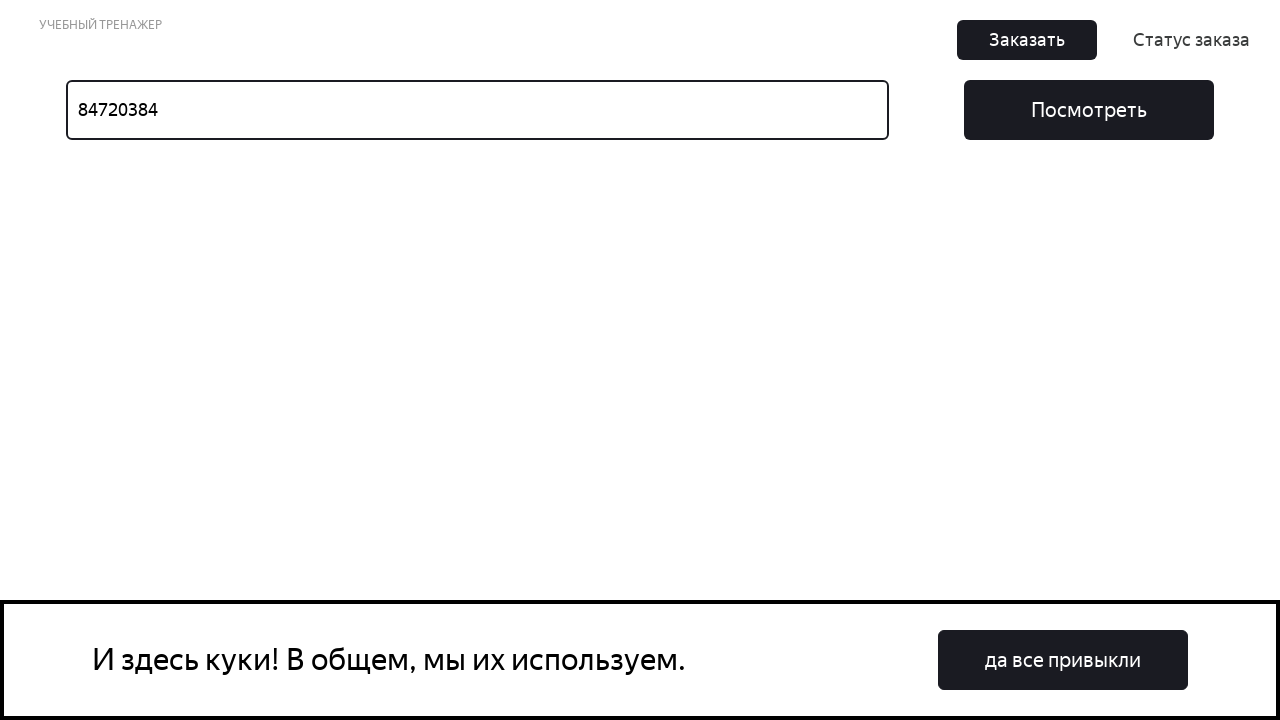

Order not found image appeared
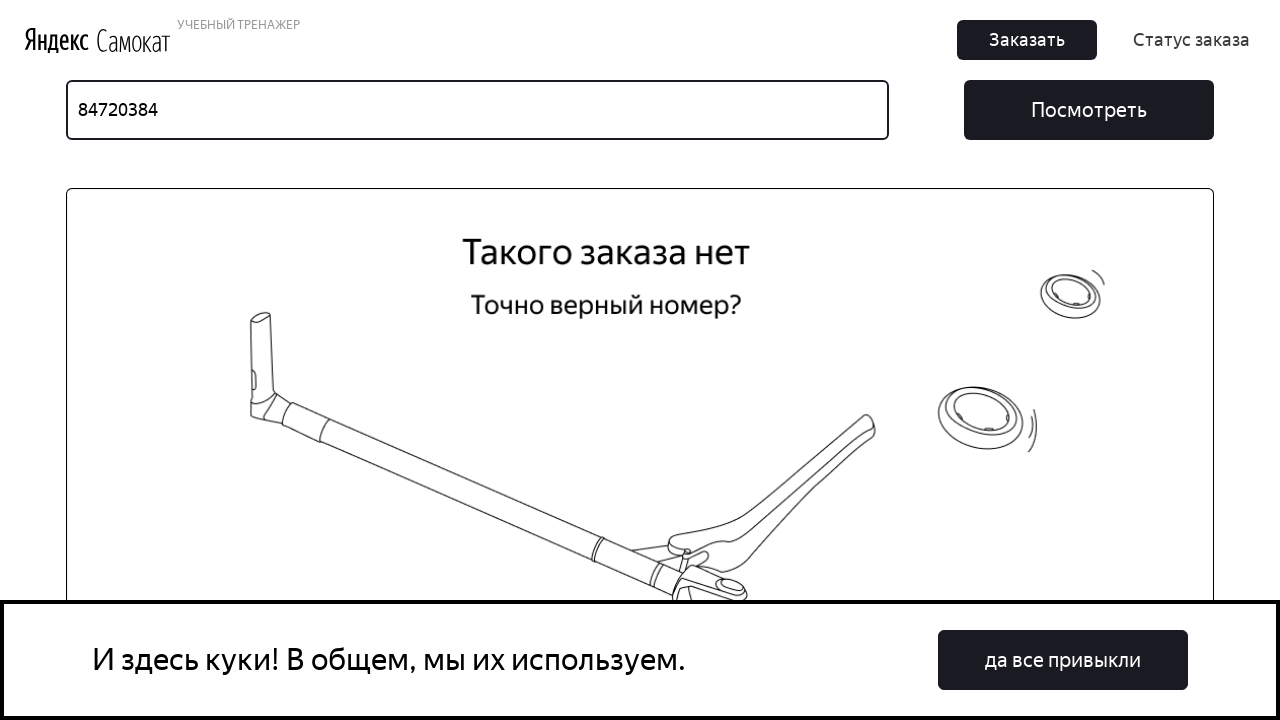

Verified that the not found image is visible
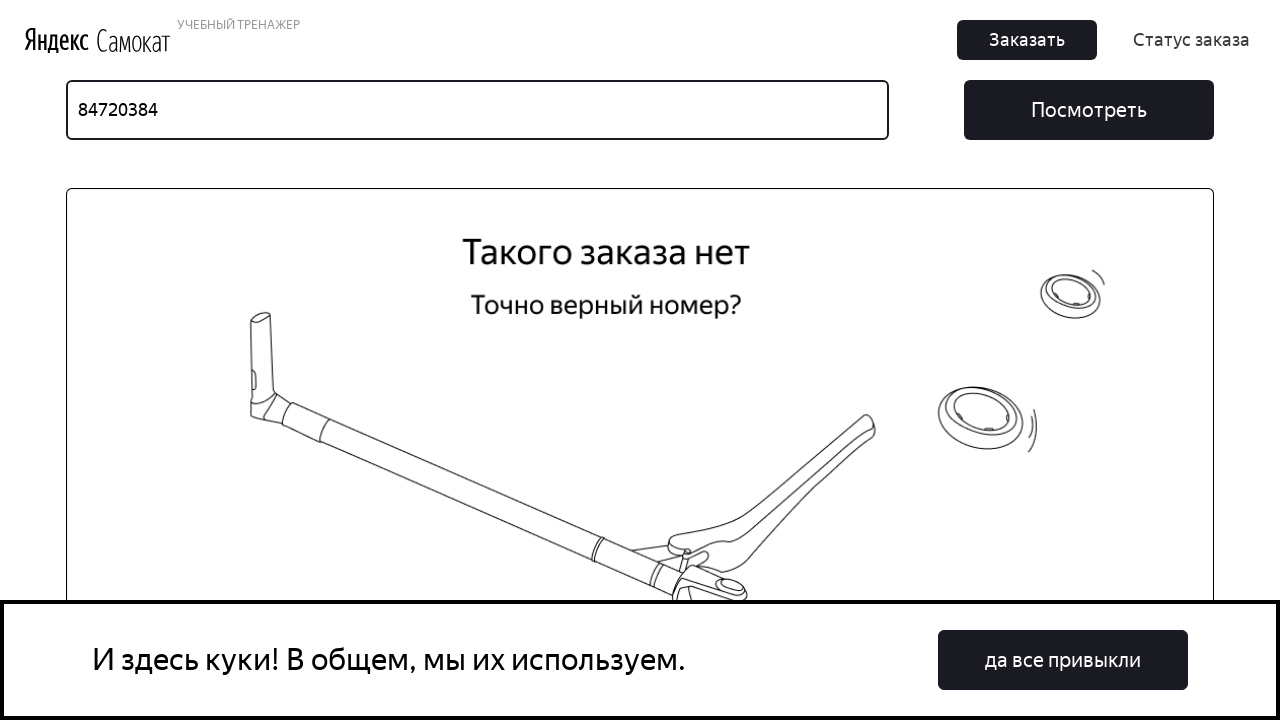

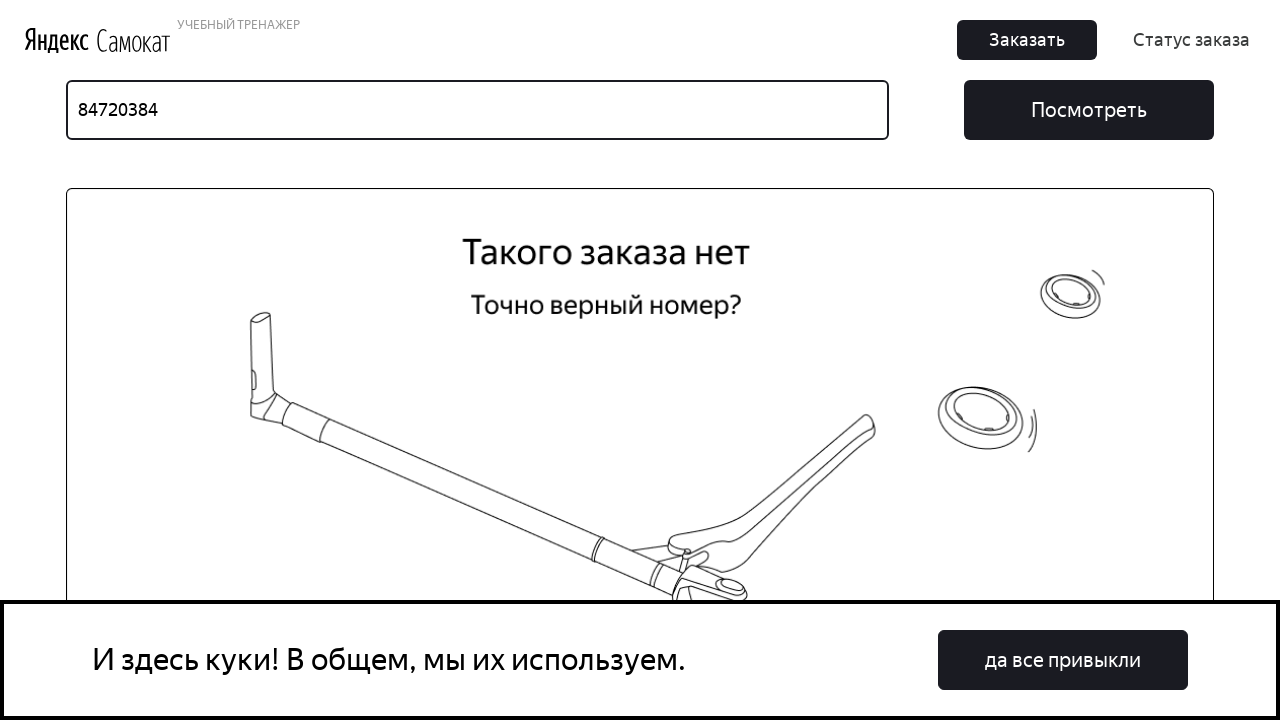